Tests multiple dropdown selections for year, month, and day date fields

Starting URL: https://practice.cydeo.com/dropdown

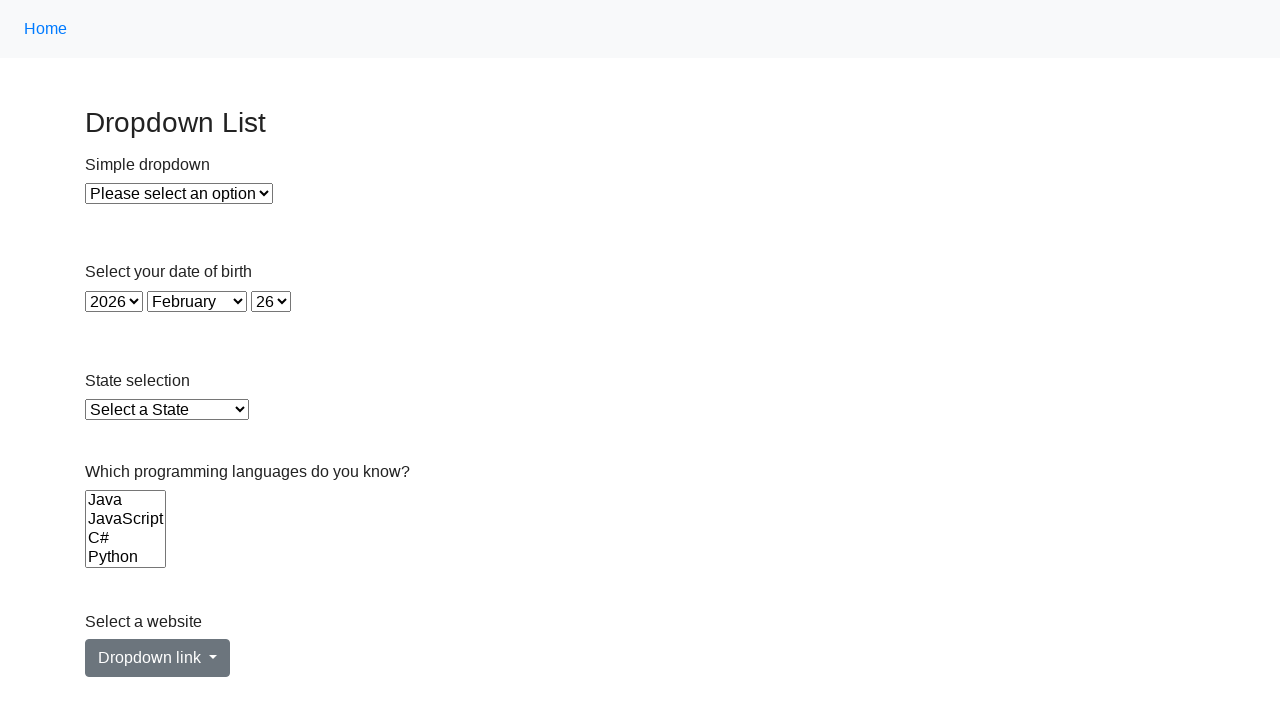

Located year dropdown element
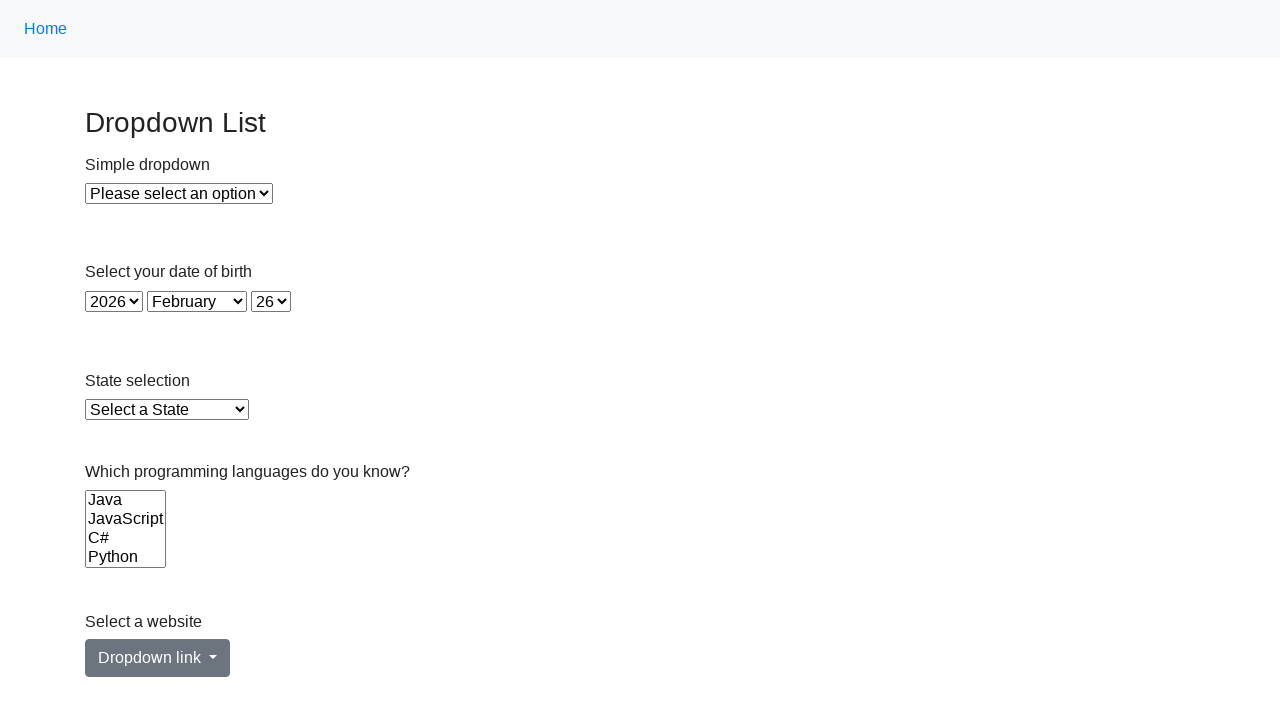

Selected year 1933 from dropdown on #year
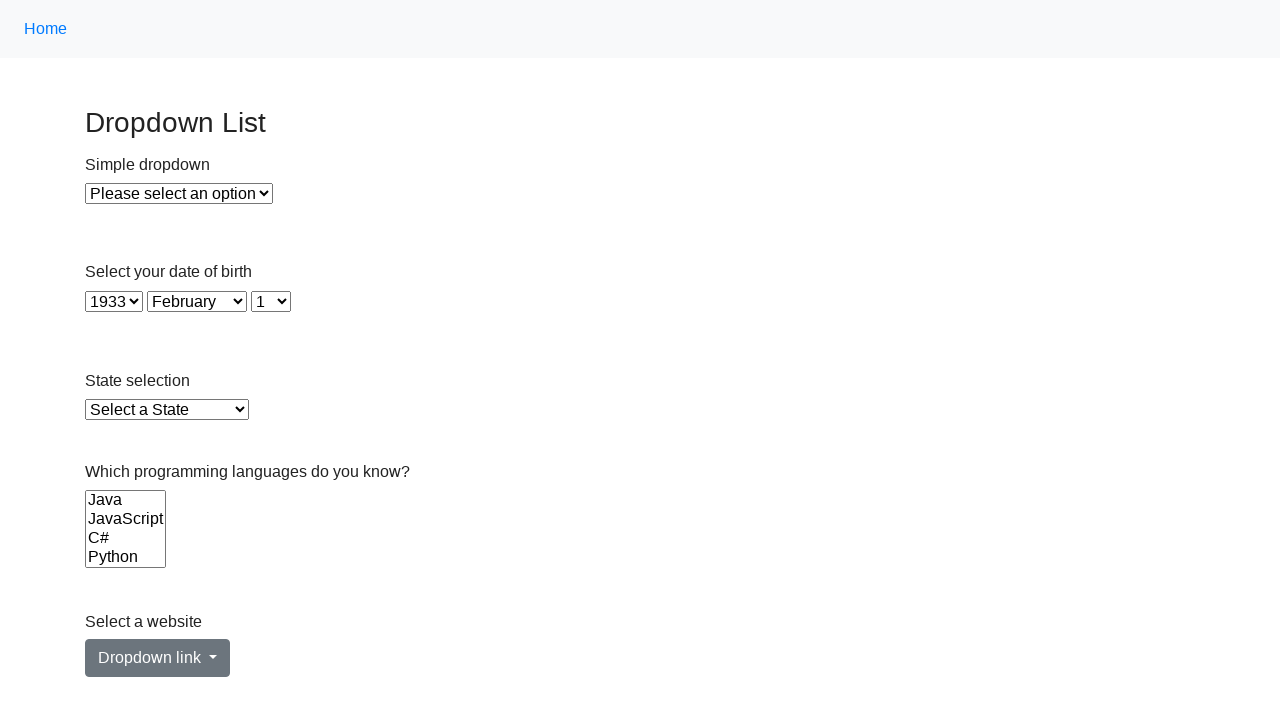

Located month dropdown element
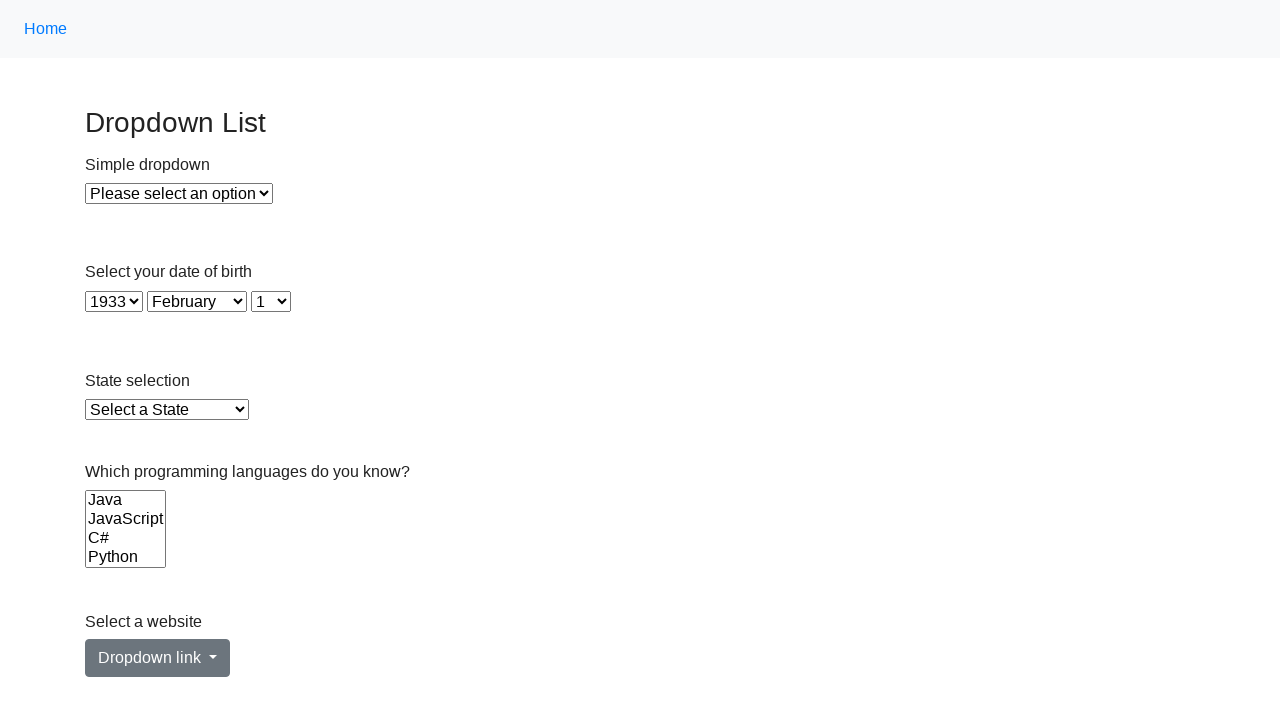

Selected December from month dropdown on #month
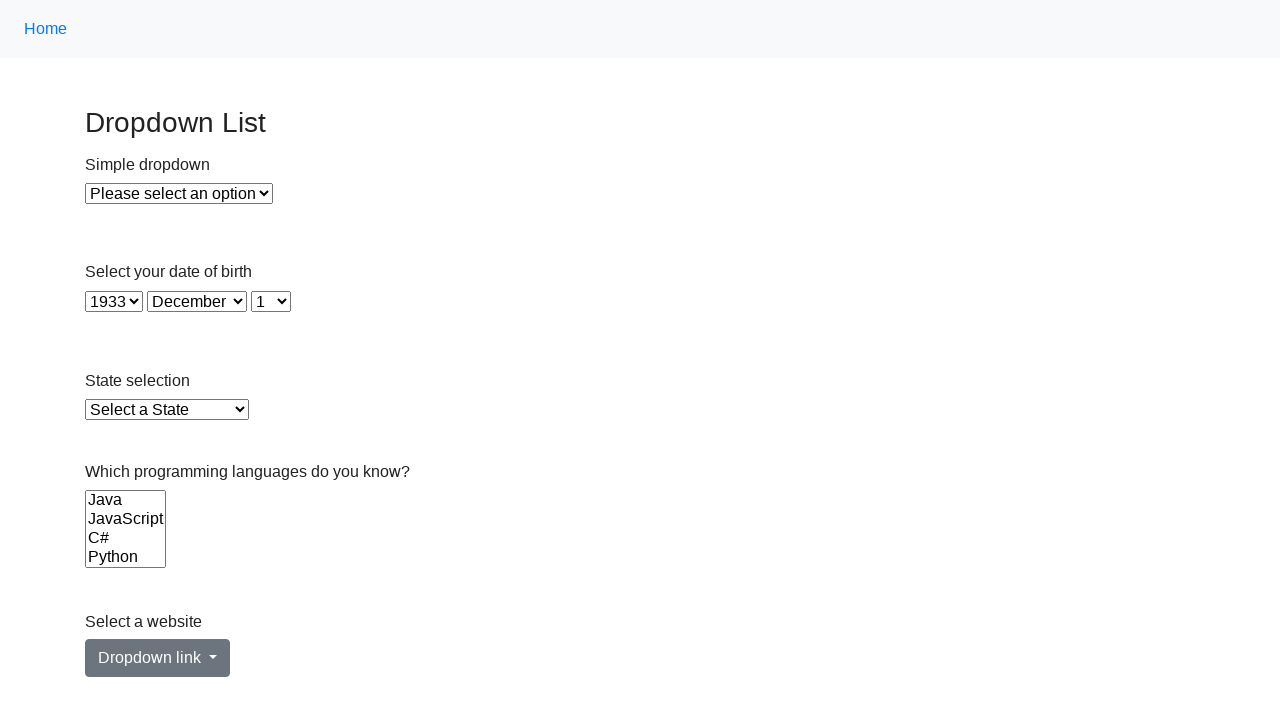

Located day dropdown element
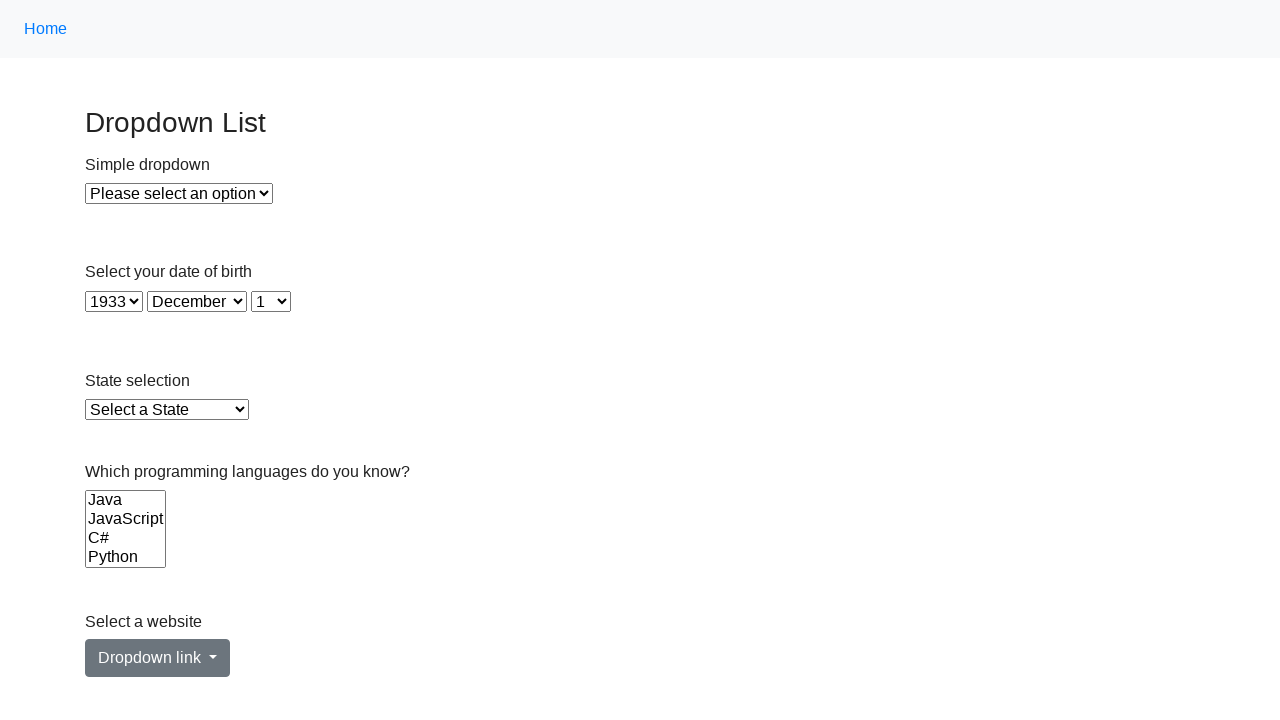

Selected day 1 from dropdown on #day
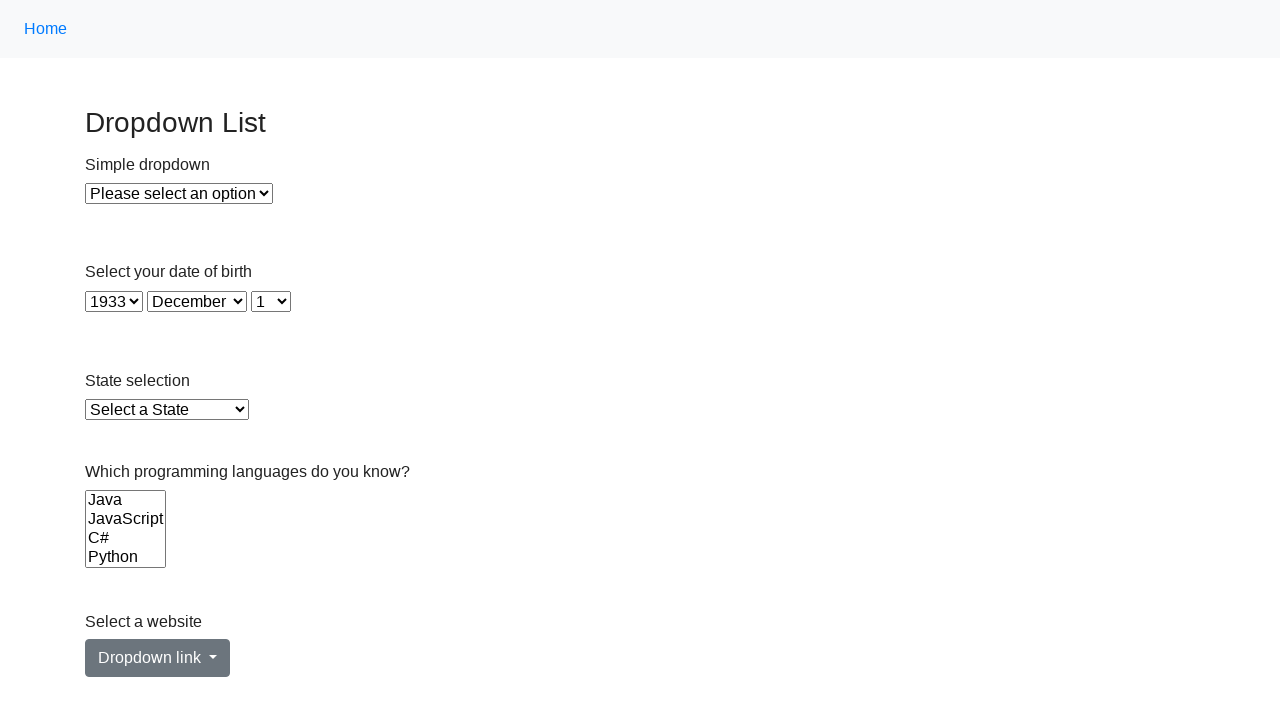

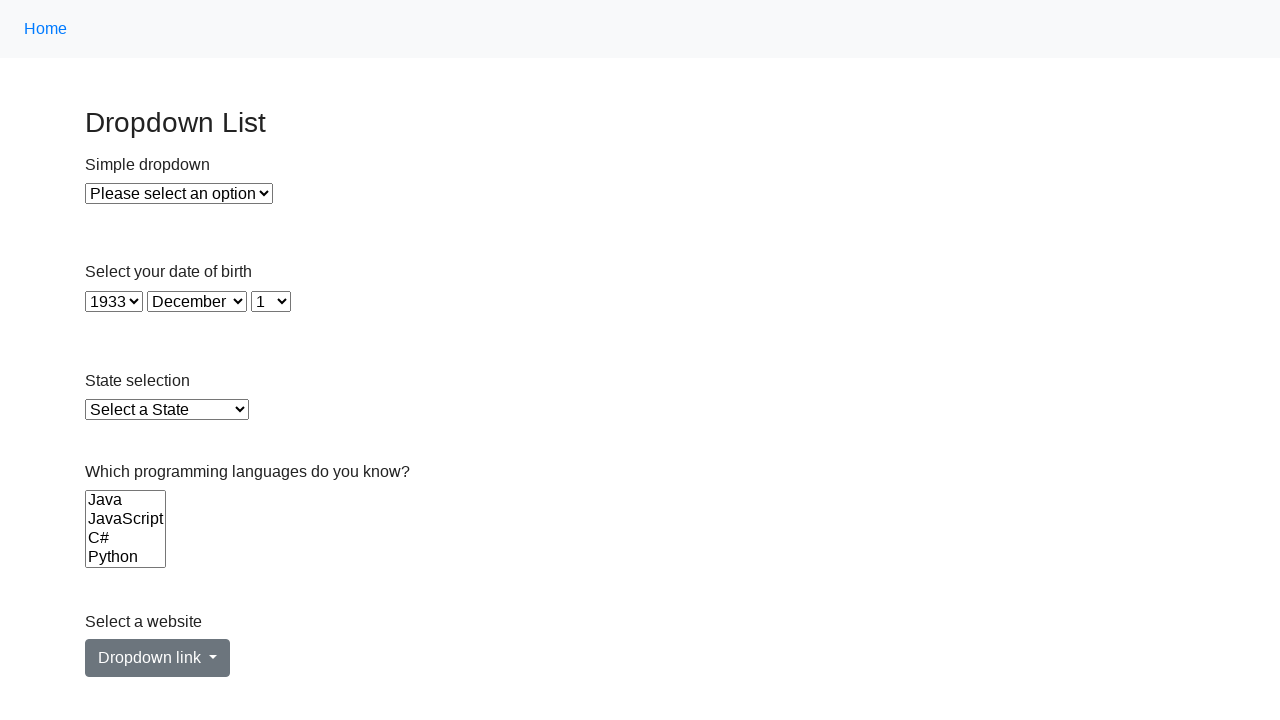